Tests JavaScript alert, confirm, and prompt dialogs by triggering each type of dialog and interacting with them appropriately

Starting URL: https://syntaxprojects.com/javascript-alert-box-demo-homework.php

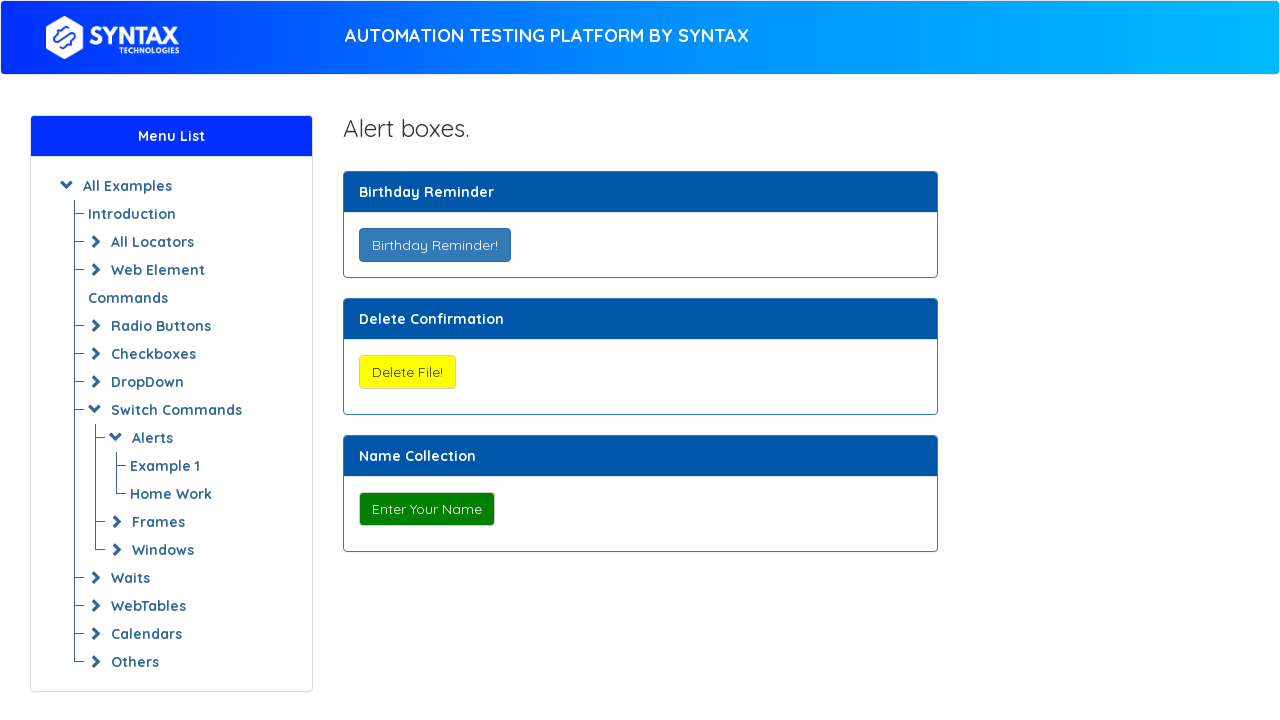

Clicked birthday reminder button to trigger alert dialog at (434, 245) on xpath=//button[@onclick='myAlertFunction()']
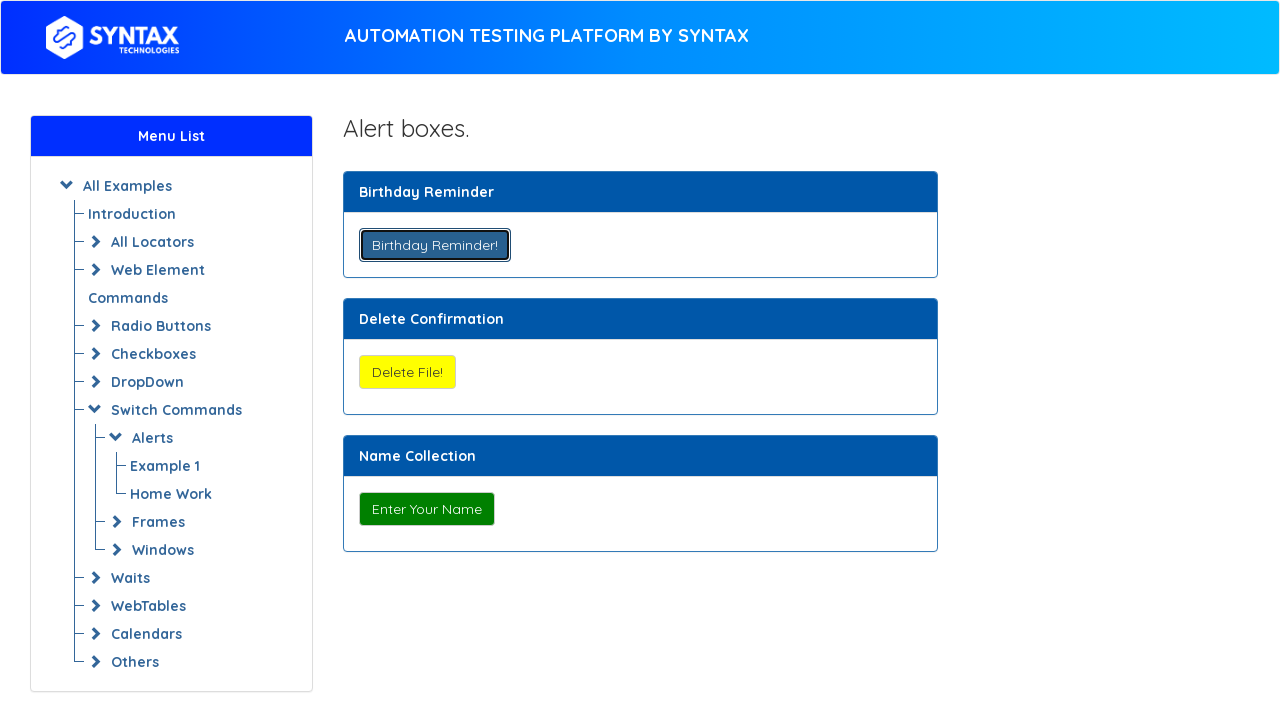

Set up dialog handler and accepted alert dialog
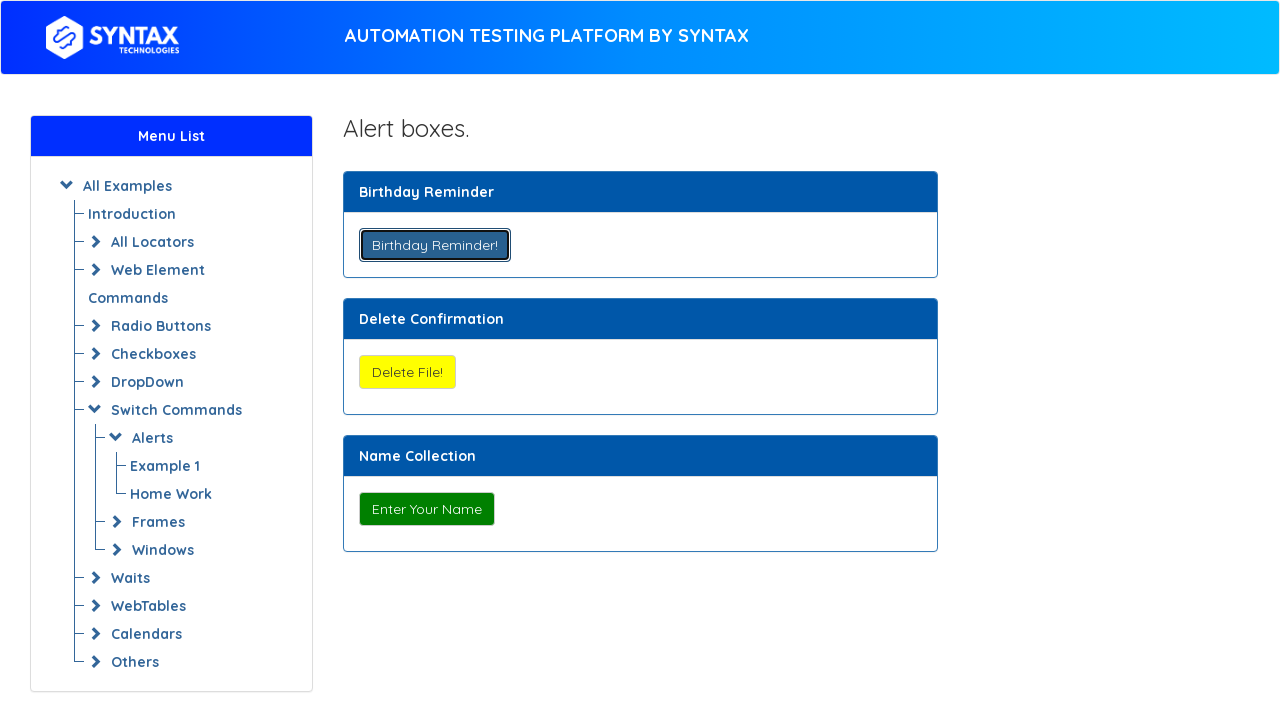

Clicked delete file button to trigger confirm dialog at (407, 372) on xpath=//button[@onclick='myConfirmFunction()']
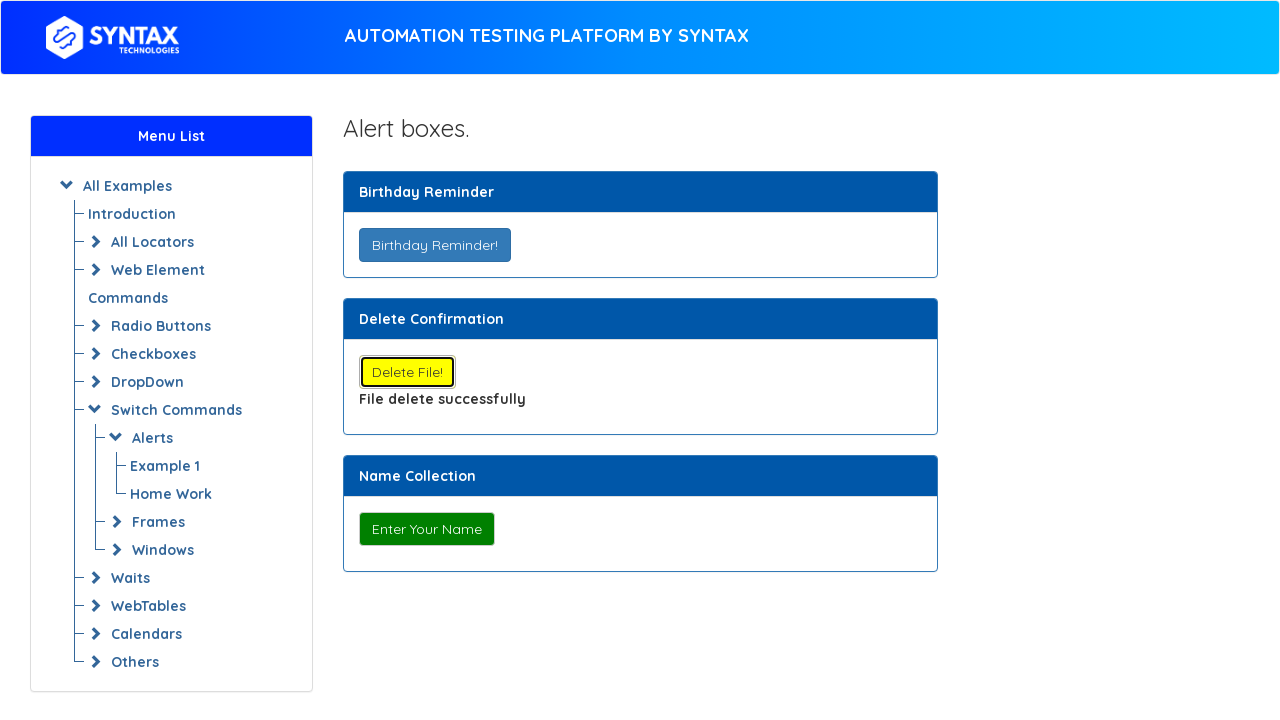

Set up dialog handler to dismiss confirm dialog
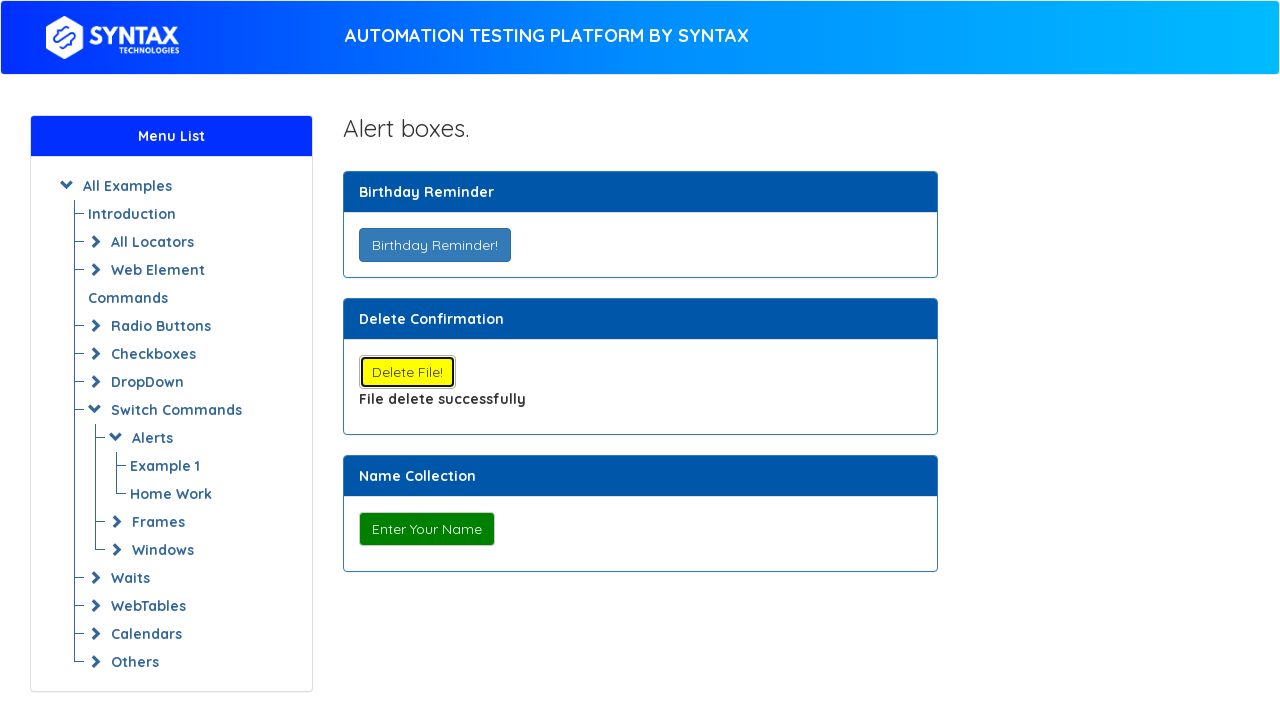

Clicked delete file button again and dismissed the confirm dialog at (407, 372) on xpath=//button[@onclick='myConfirmFunction()']
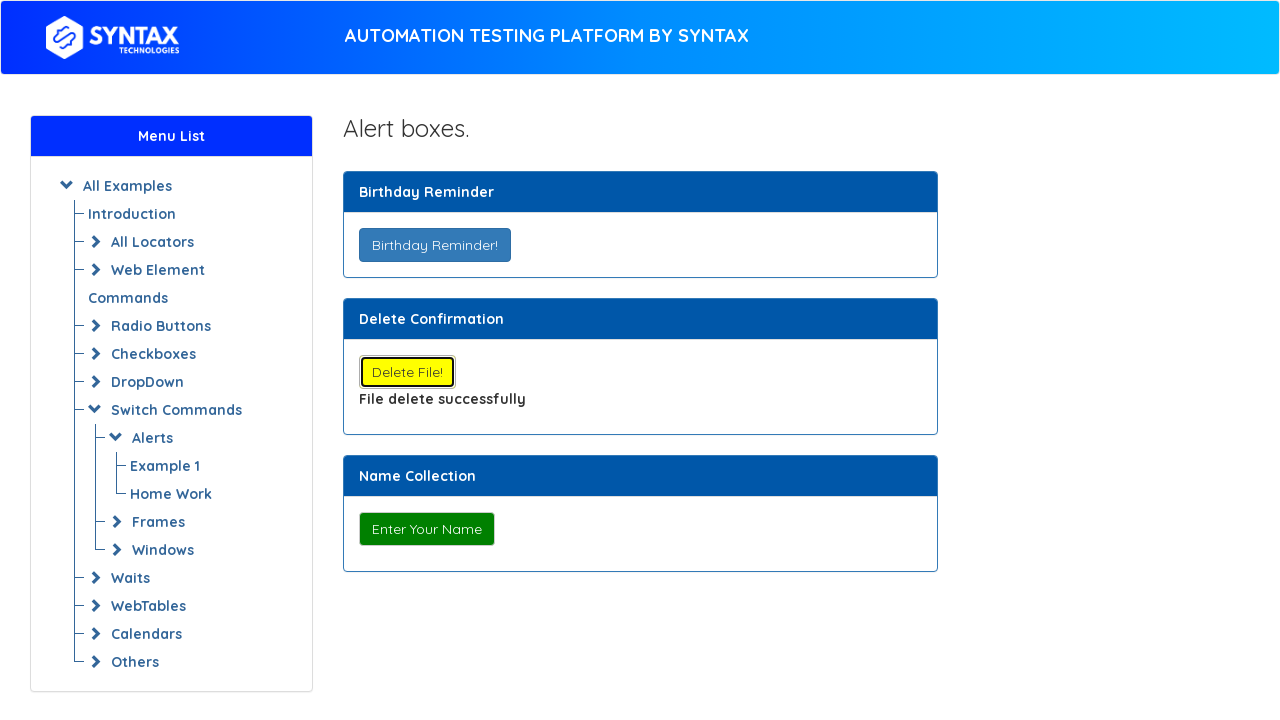

Confirmed dialog result text is displayed
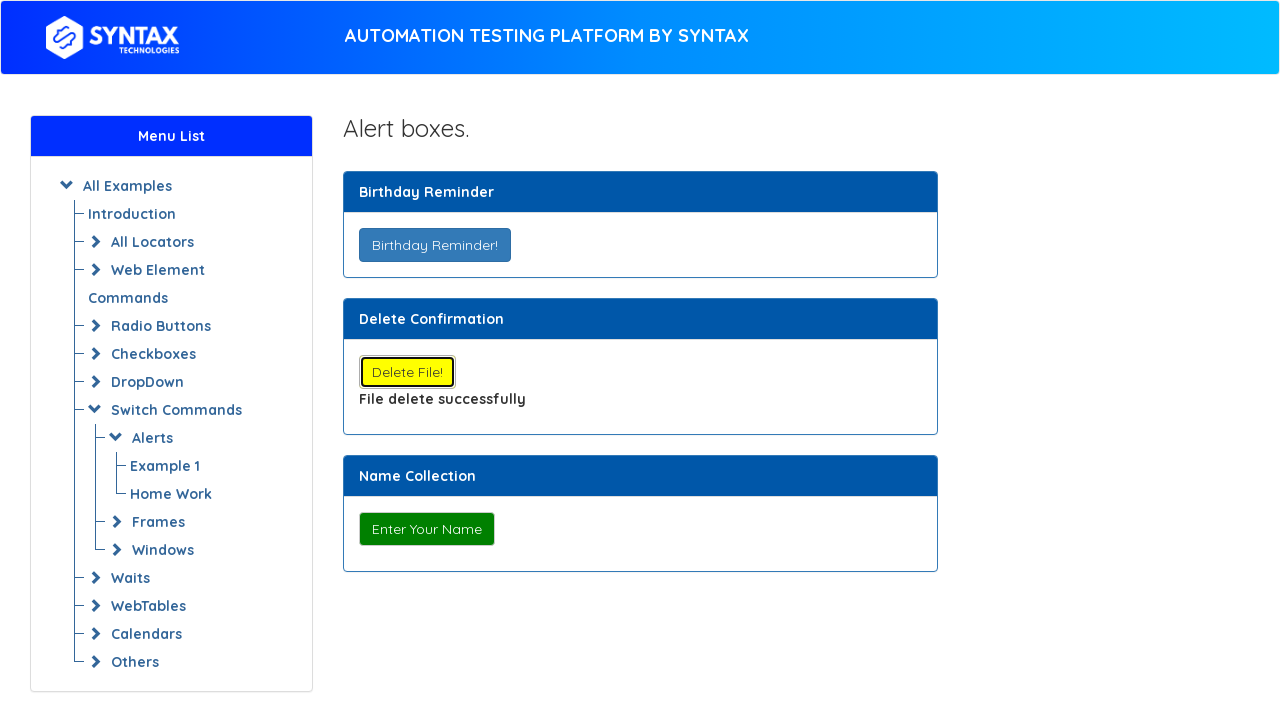

Set up prompt dialog handler to accept with 'Maria Shvets'
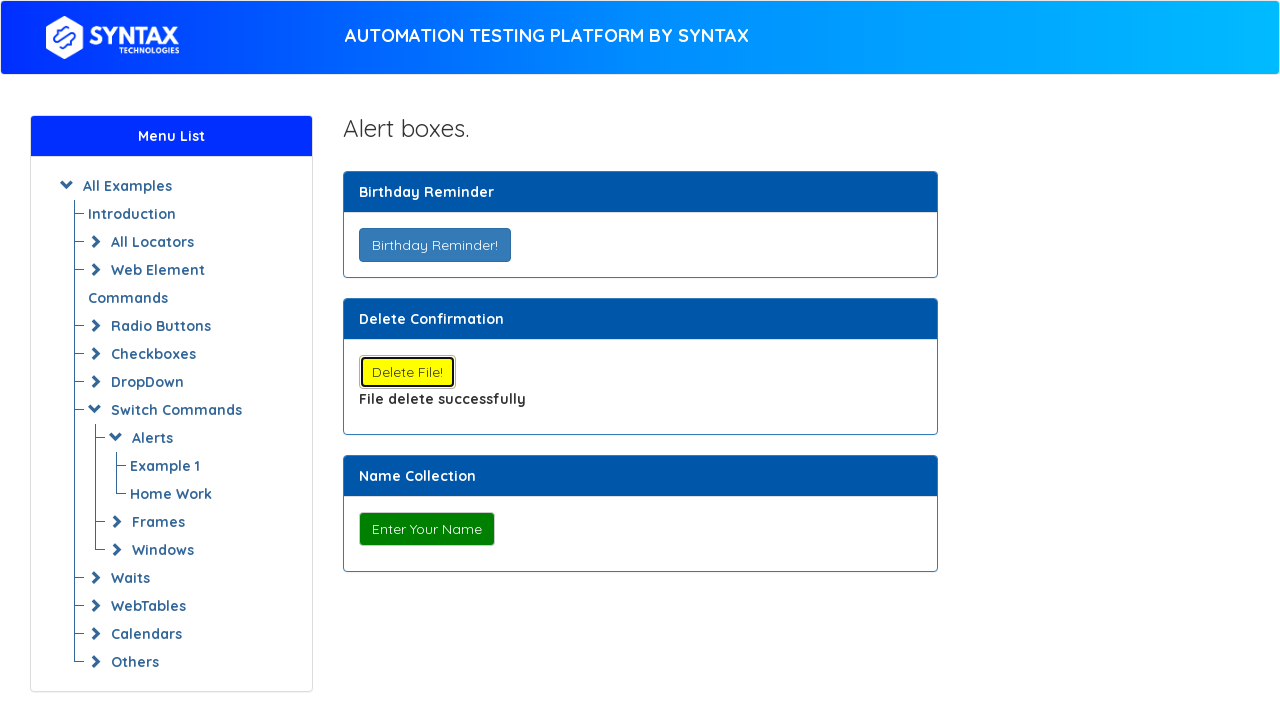

Clicked enter name button to trigger prompt dialog at (426, 529) on xpath=//button[@onclick='myPromptFunction()']
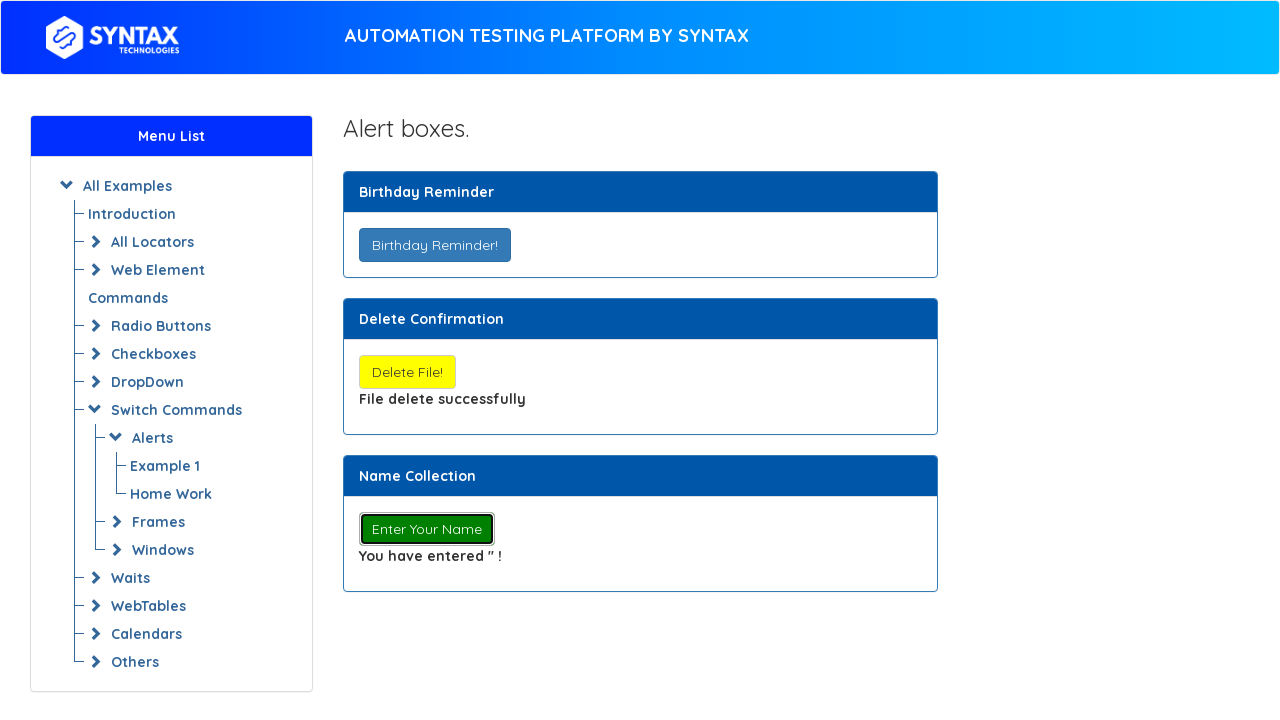

Confirmed prompt result text is displayed
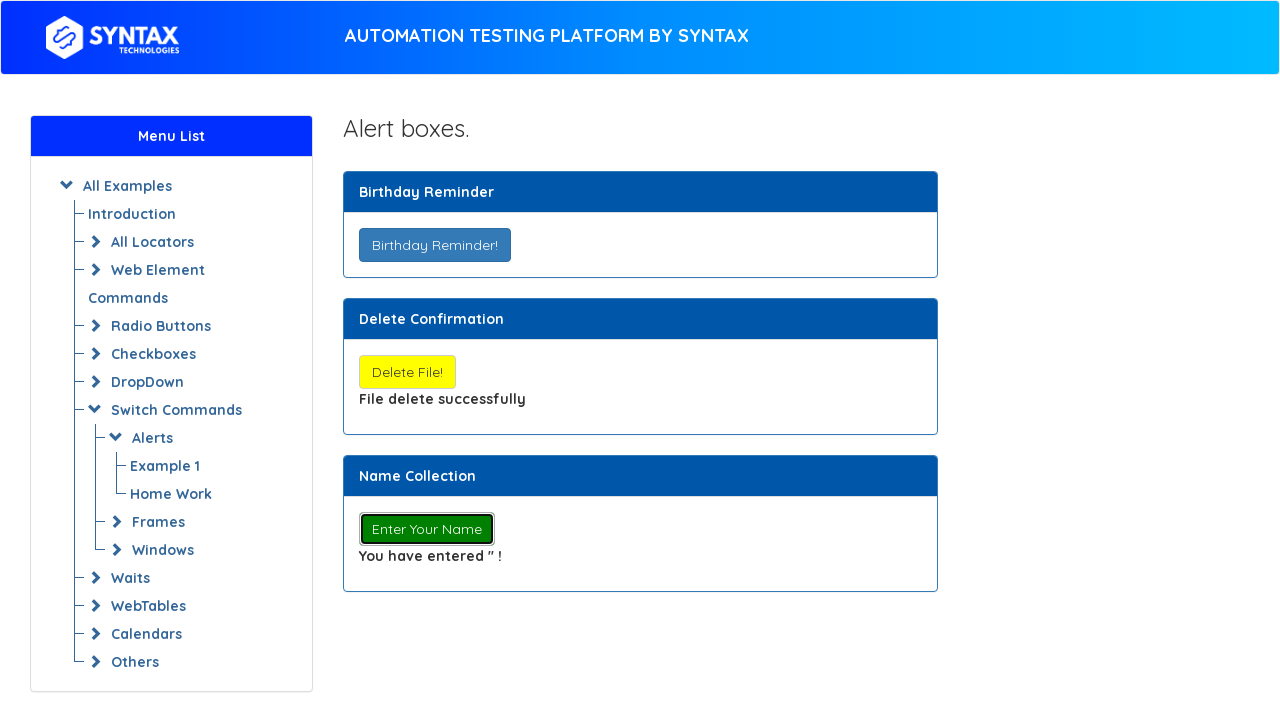

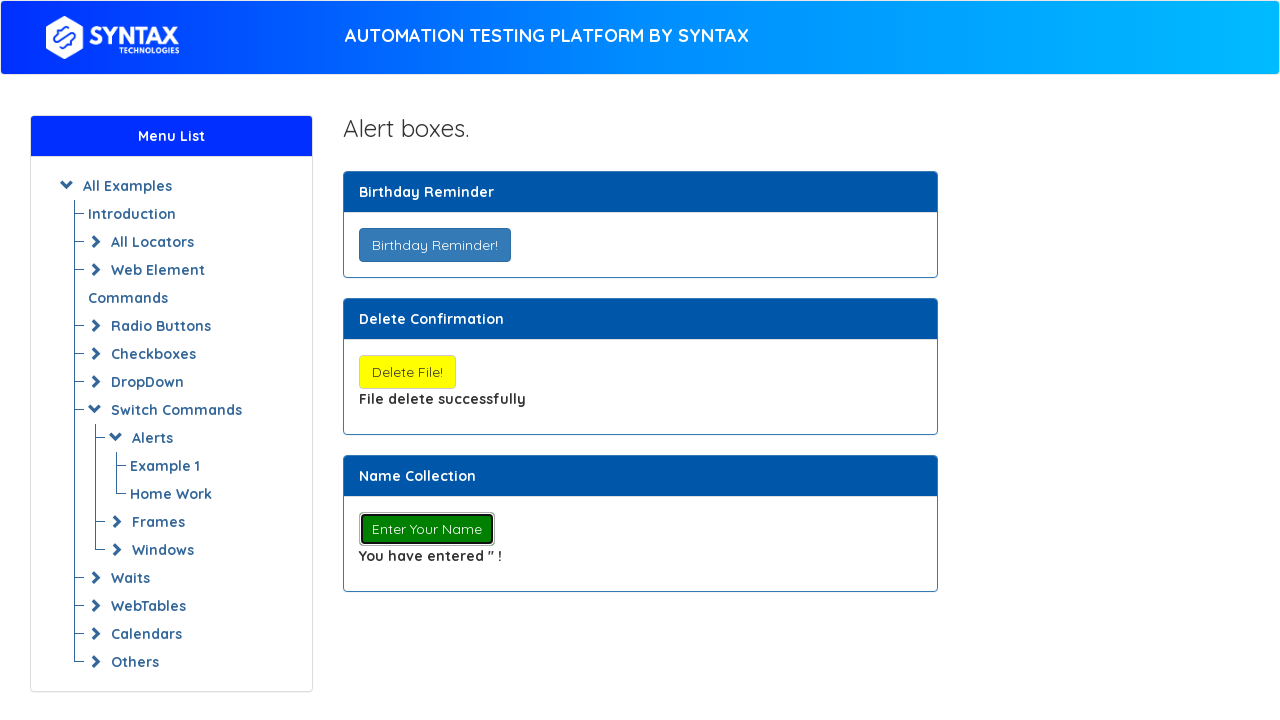